Tests popup window handling by opening a popup window, switching to it, and maximizing it

Starting URL: https://omayo.blogspot.com/

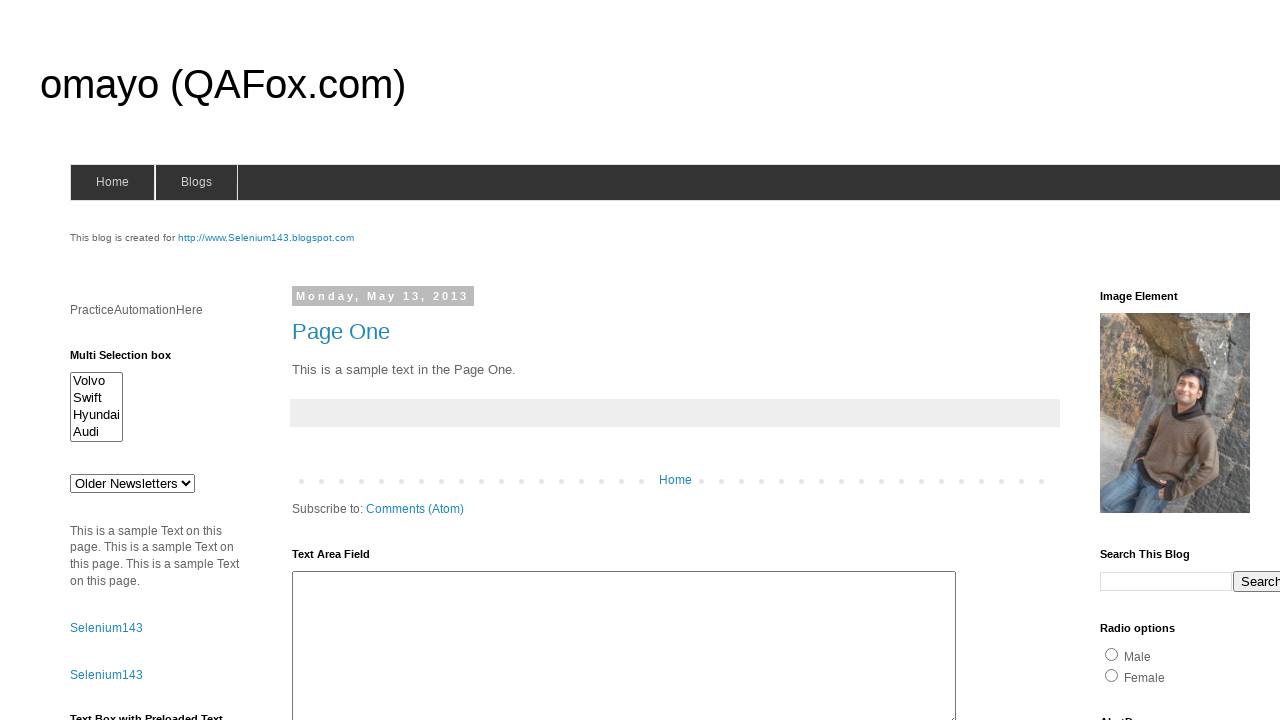

Clicked 'Open a popup window' link to trigger popup at (132, 360) on text=Open a popup window
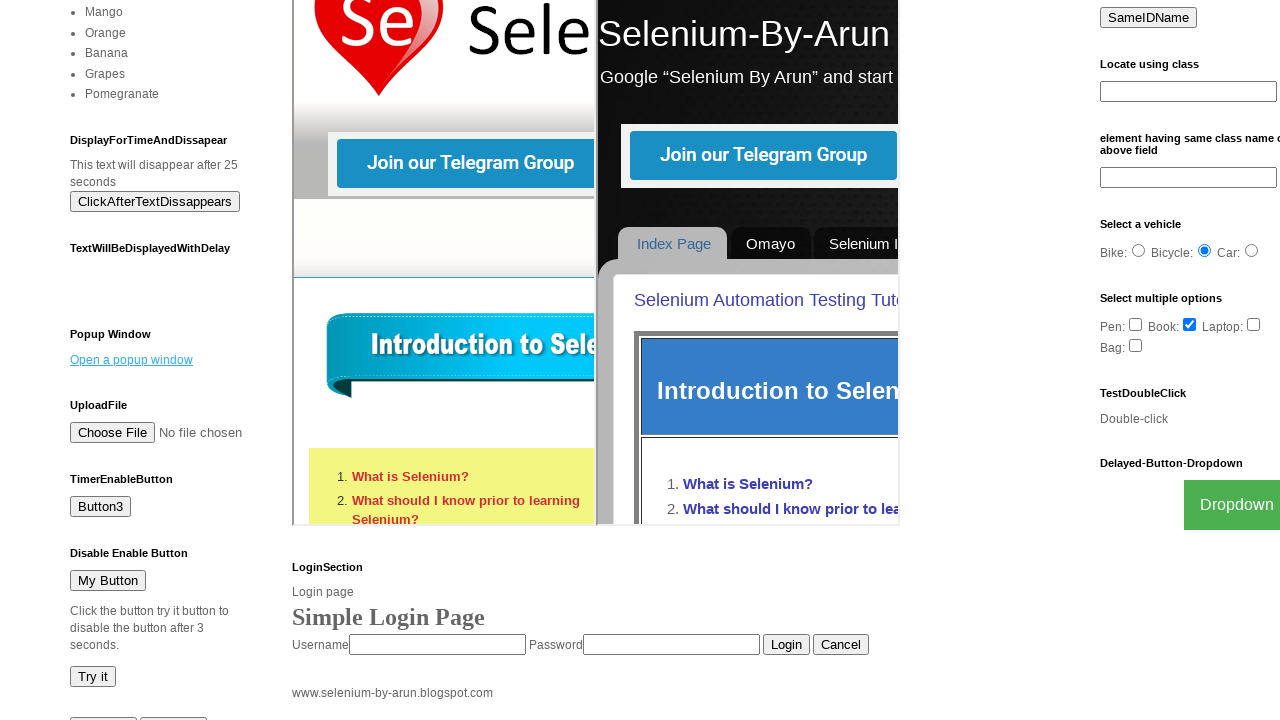

Captured popup window page object
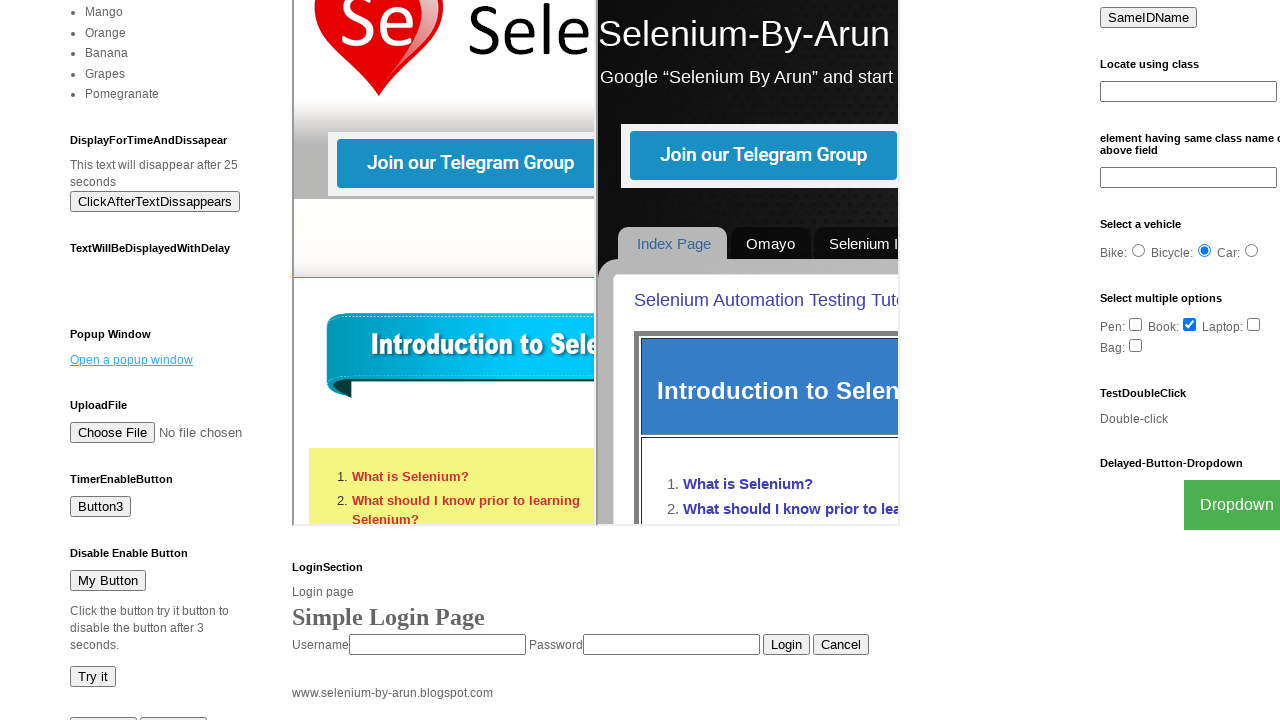

Popup window finished loading
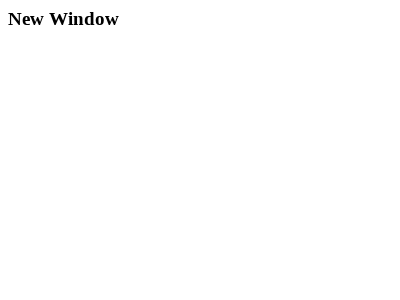

Popup window is ready (maximization handled by viewport settings)
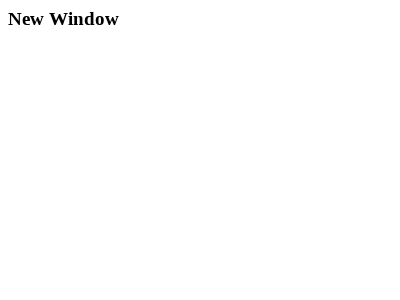

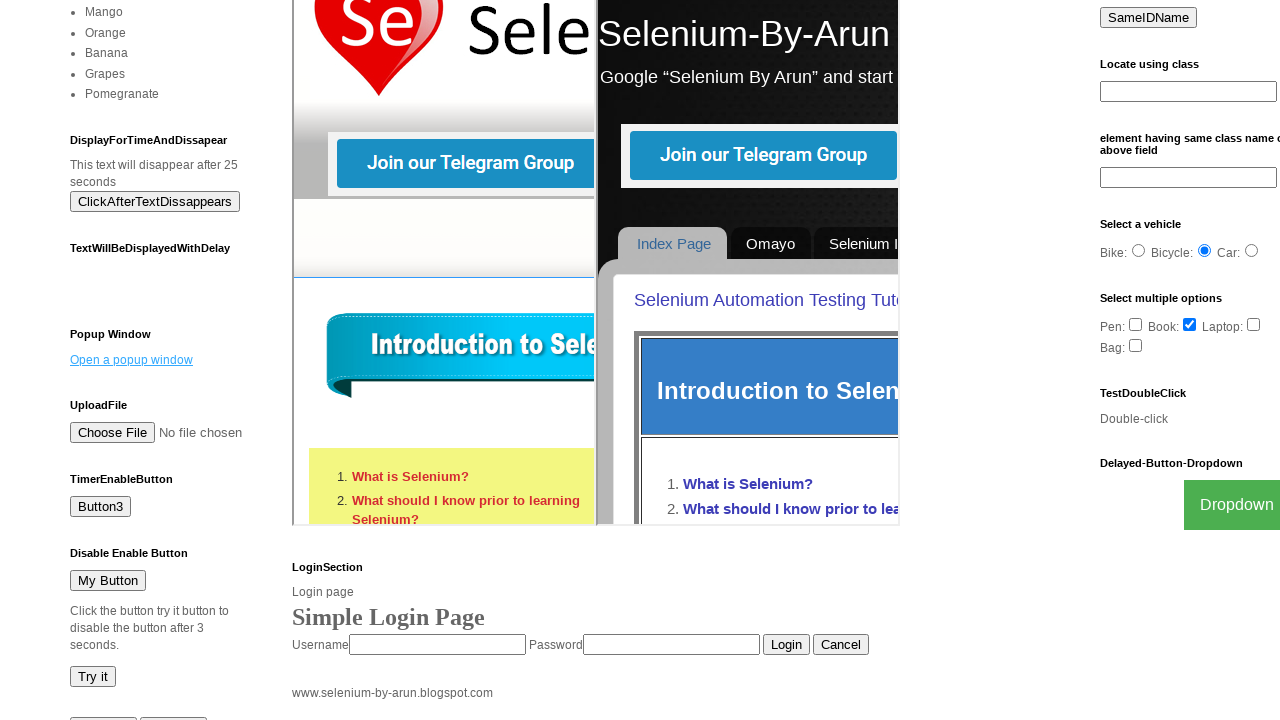